Tests opening a new browser window by navigating to a page, opening a new window, navigating to a different page in that window, and verifying there are 2 window handles.

Starting URL: https://the-internet.herokuapp.com/windows

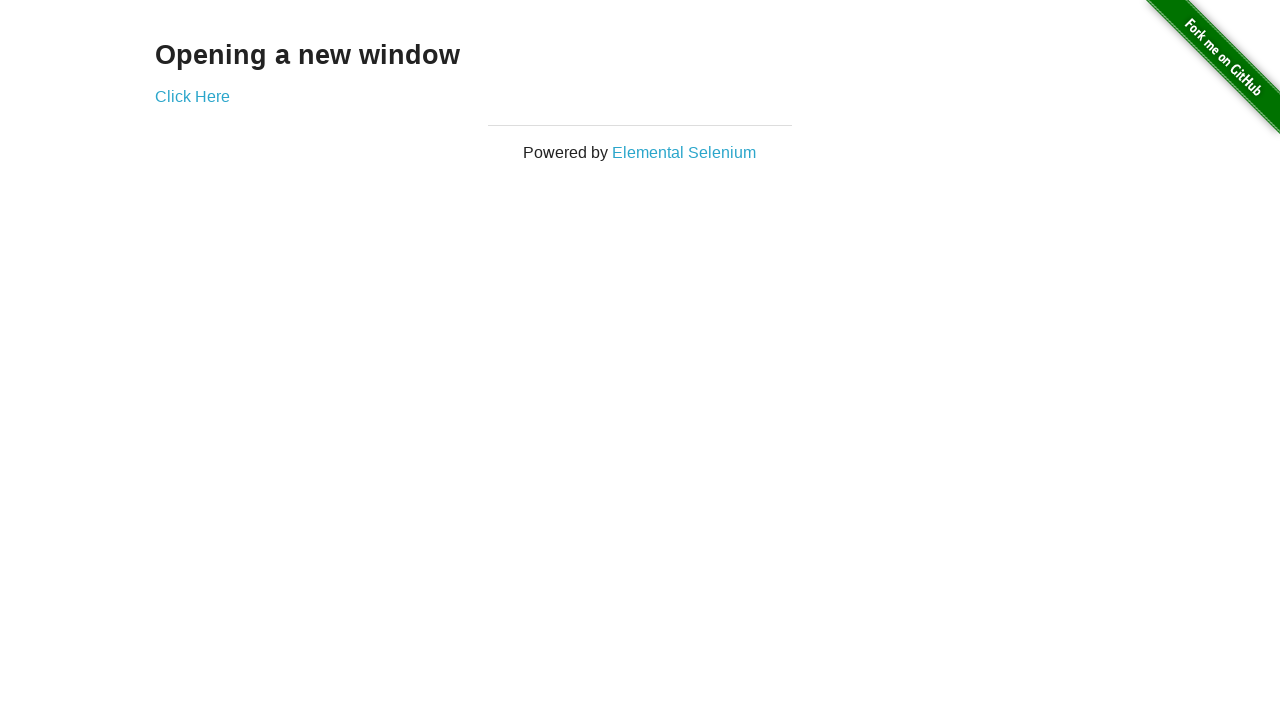

Opened a new browser window/page
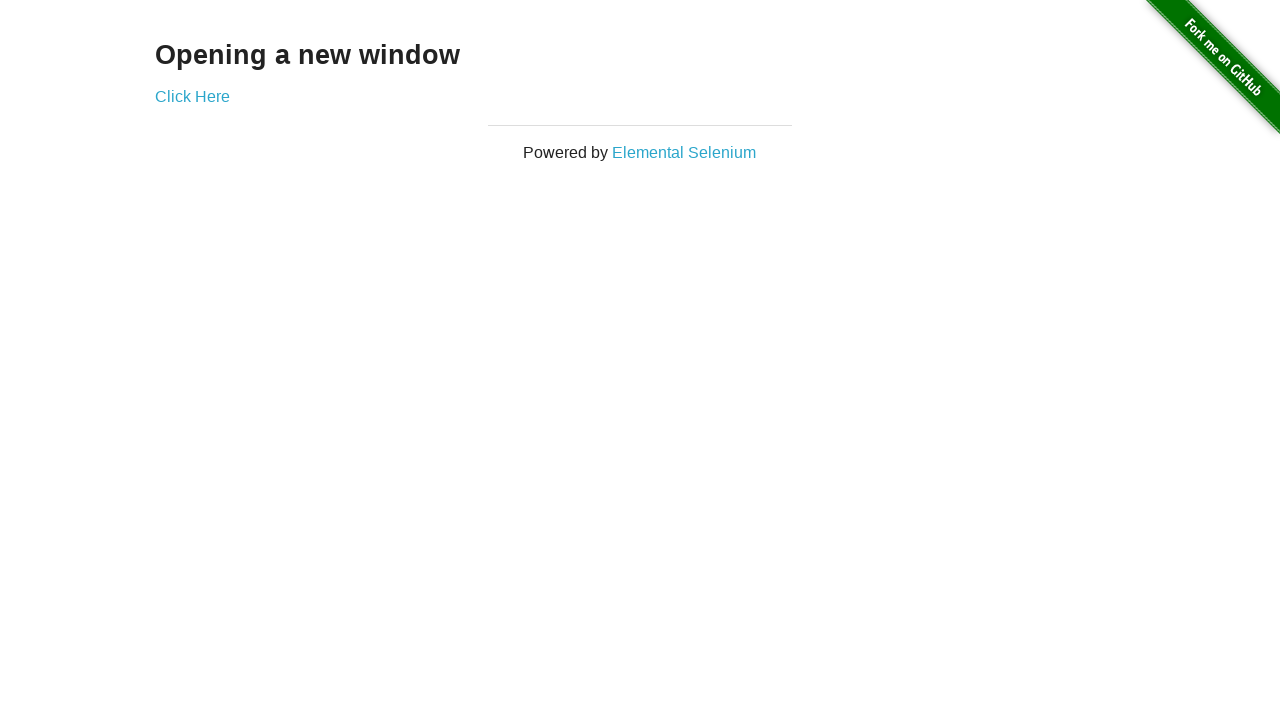

Navigated new window to typos page
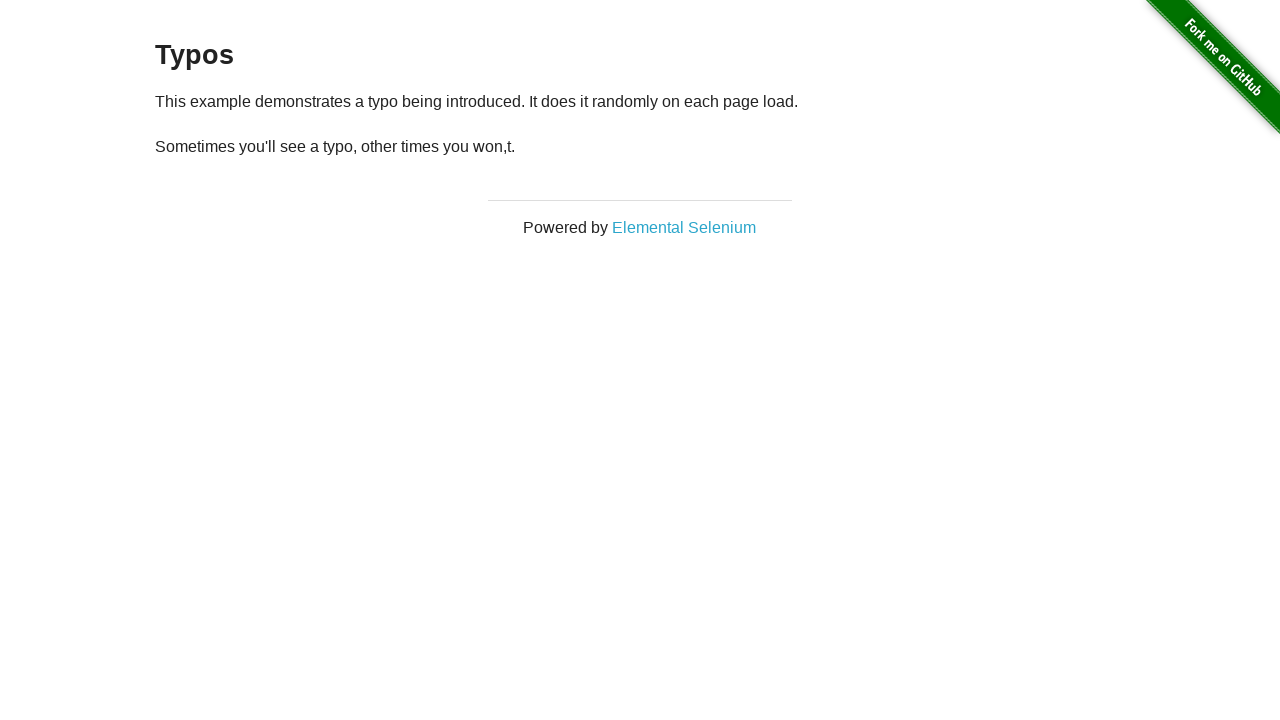

Verified 2 browser windows are open
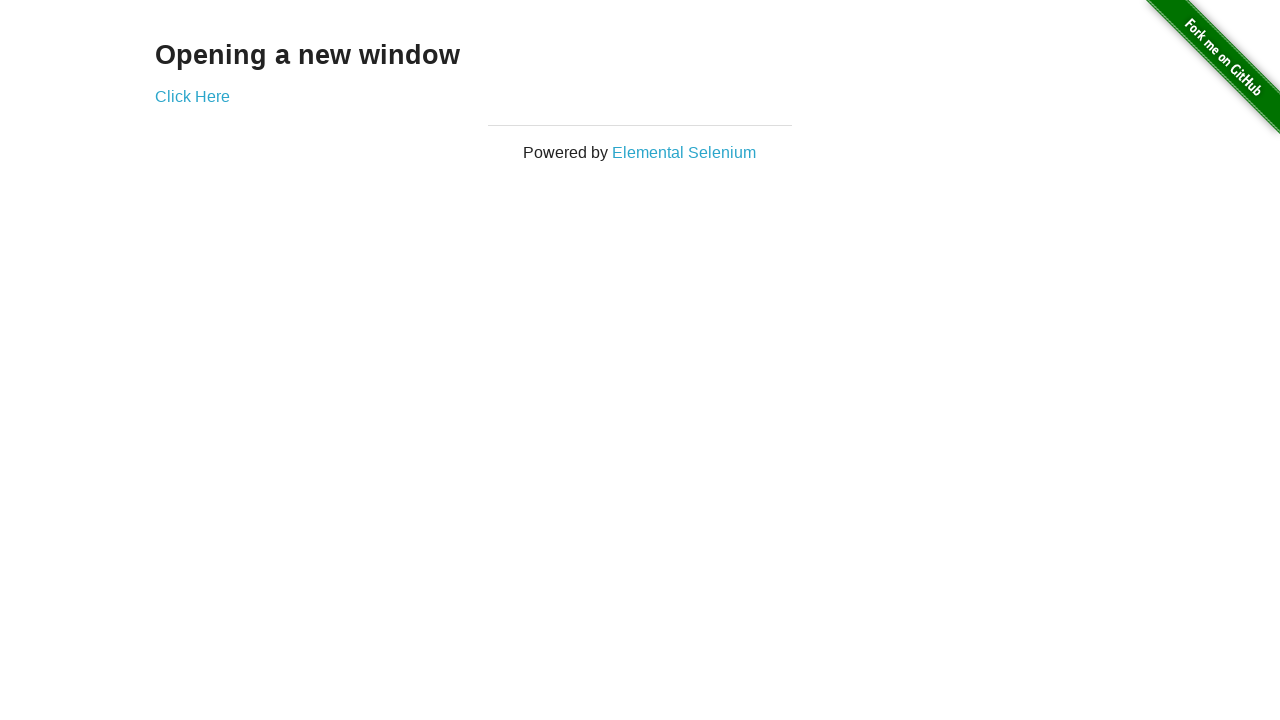

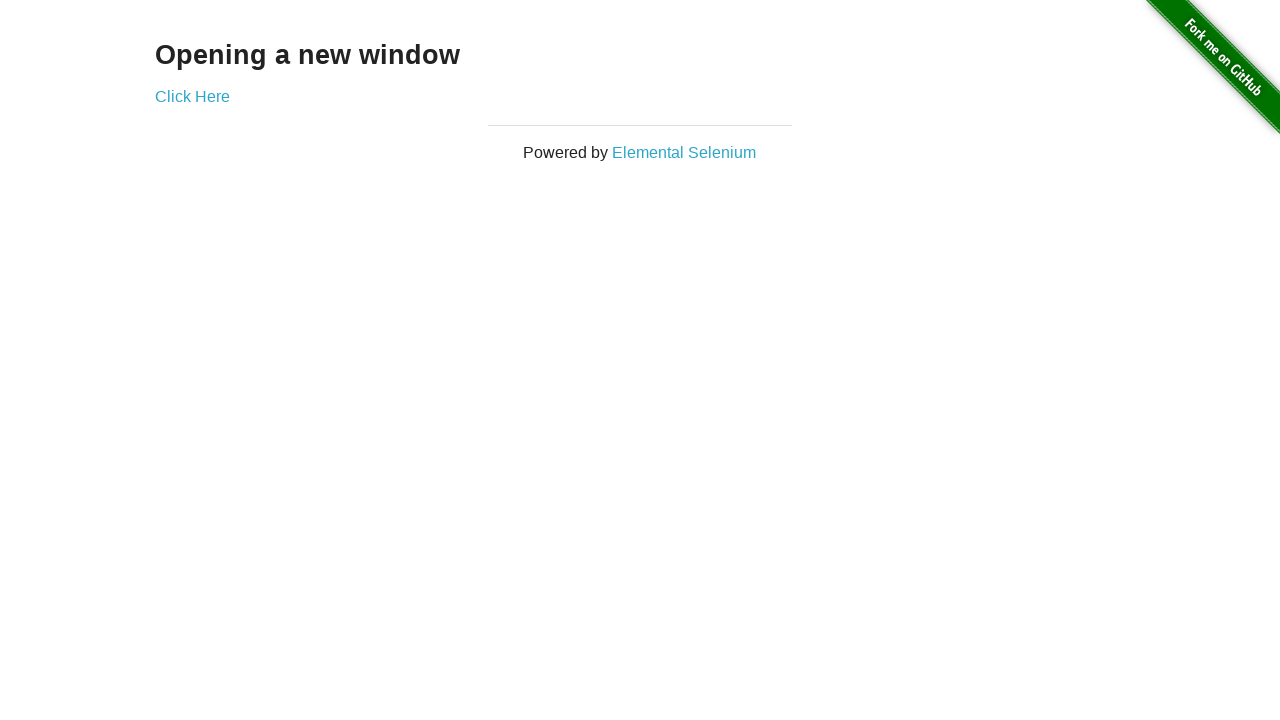